Tests the FIPE vehicle price lookup form by selecting the cars option, choosing a reference period, selecting a brand (Hyundai), and filtering by a specific model (HB20) to verify the form interaction works correctly.

Starting URL: https://veiculos.fipe.org.br/

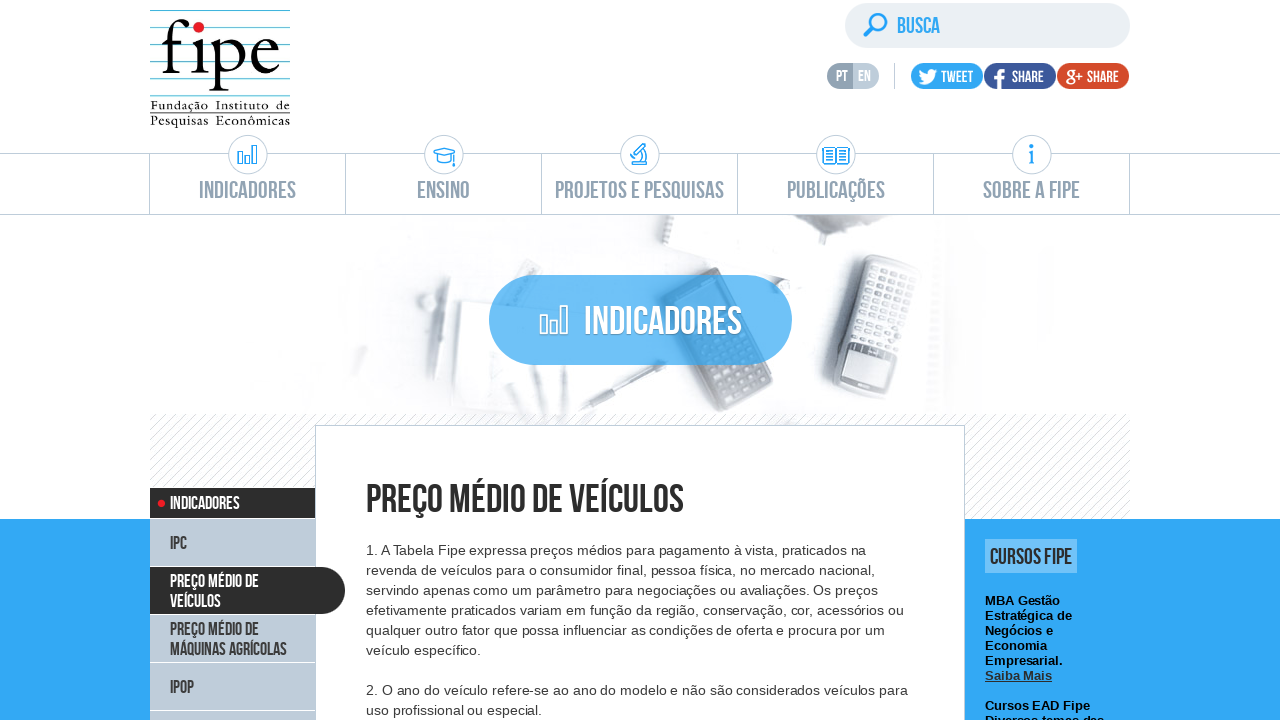

Waited for cars tab selector to load
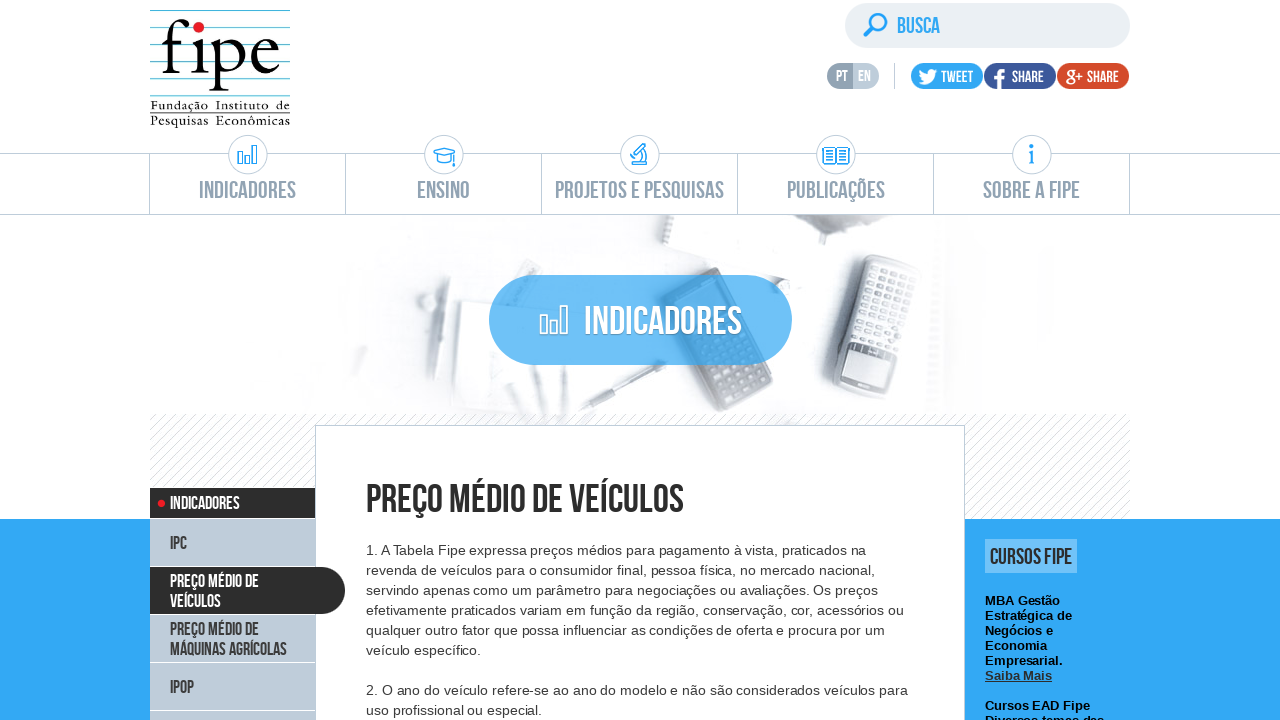

Clicked on cars search option at (641, 362) on #front > div.content > div.tab.vertical.tab-veiculos > ul > li:nth-child(1) > a
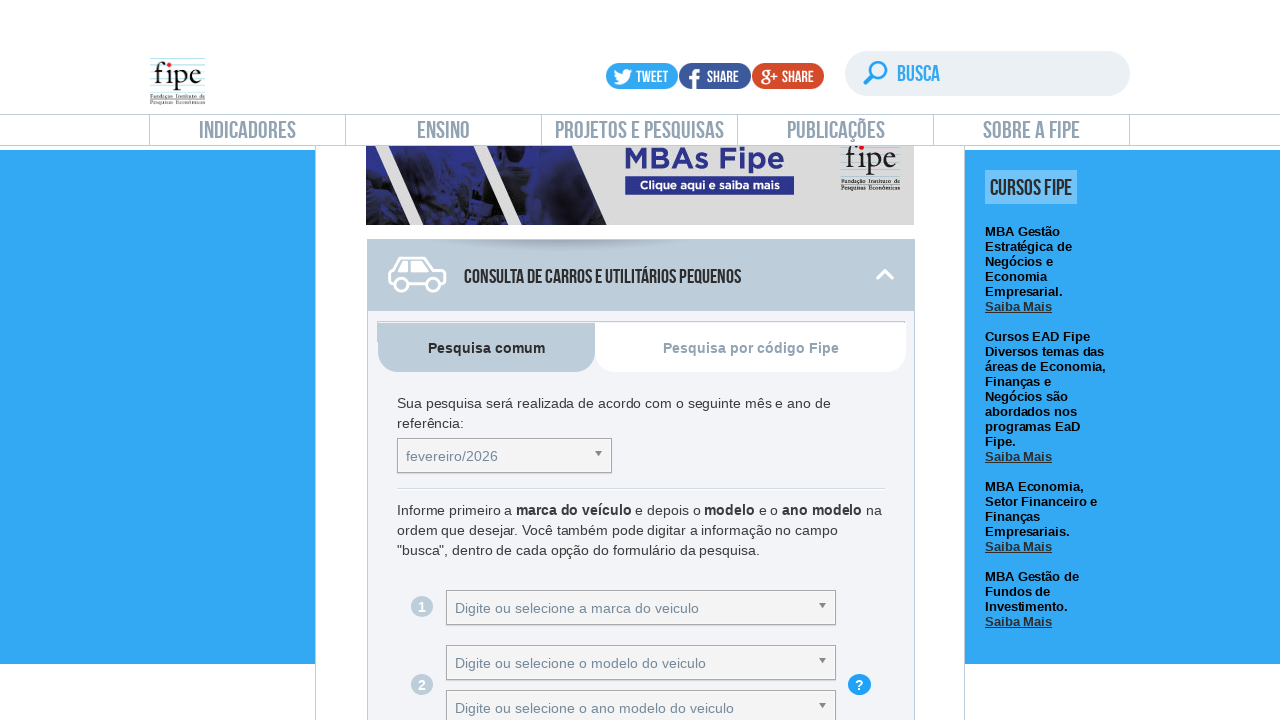

Waited for cars tab to load
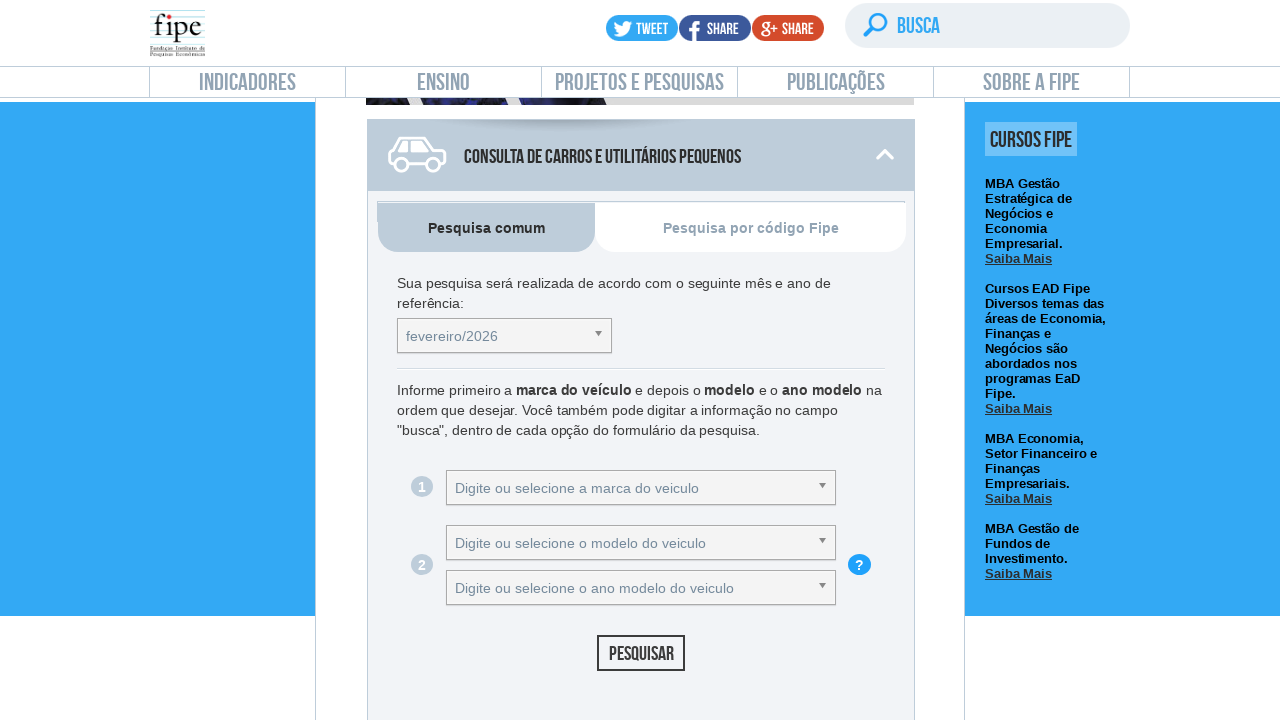

Clicked on reference period selector dropdown at (504, 336) on #selectTabelaReferenciacarro_chosen > a
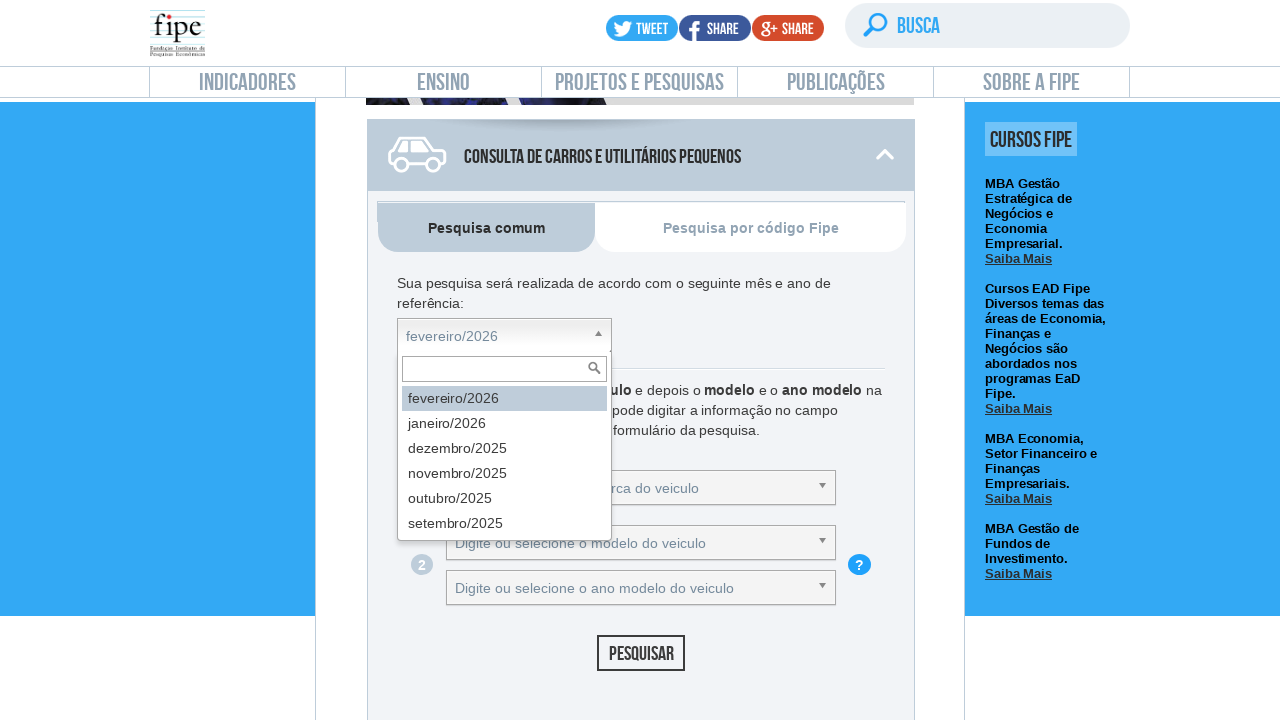

Waited for reference period dropdown to open
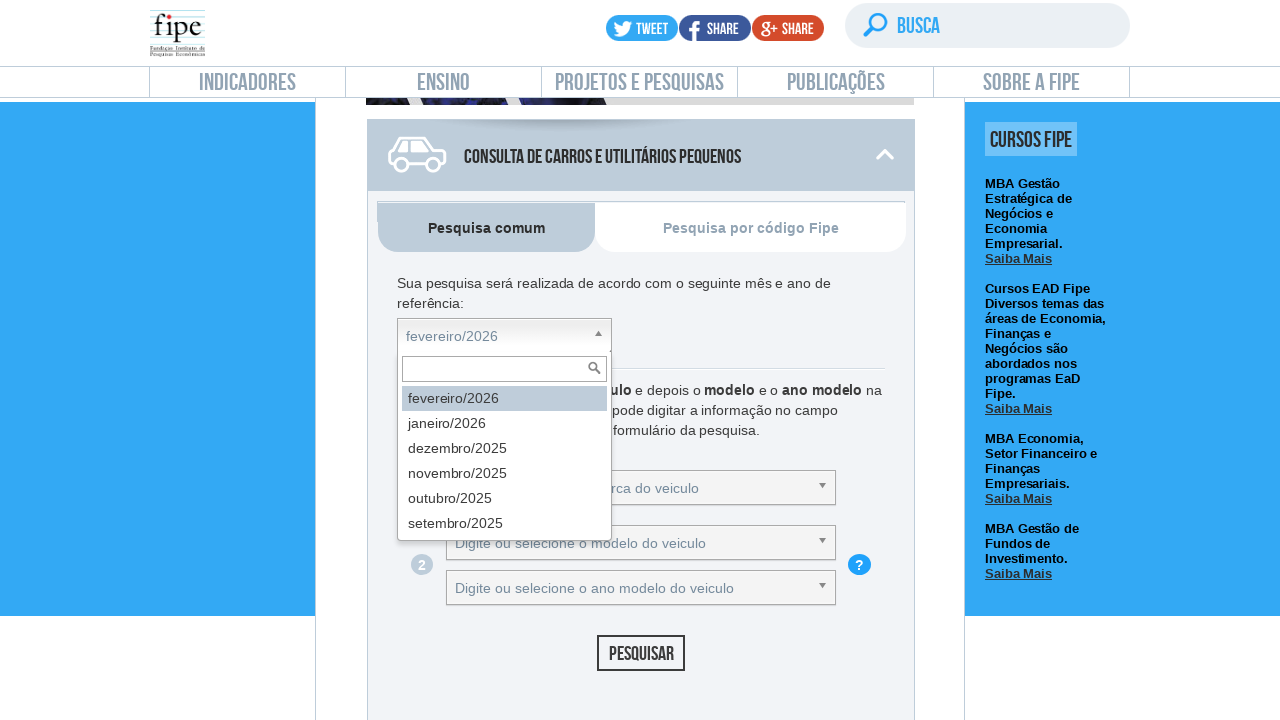

Typed 'setembro/2019' in reference period search field on #selectTabelaReferenciacarro_chosen > div:nth-child(2) > div:nth-child(1) > inpu
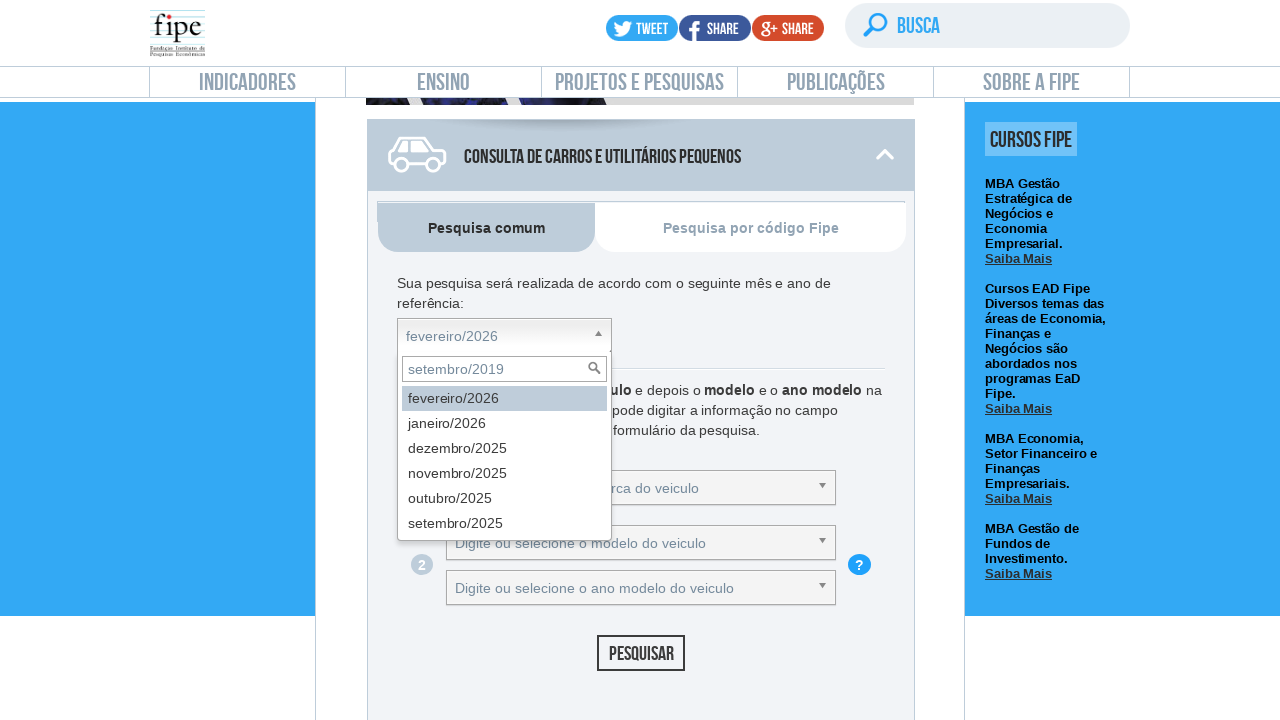

Waited for reference period search results to filter
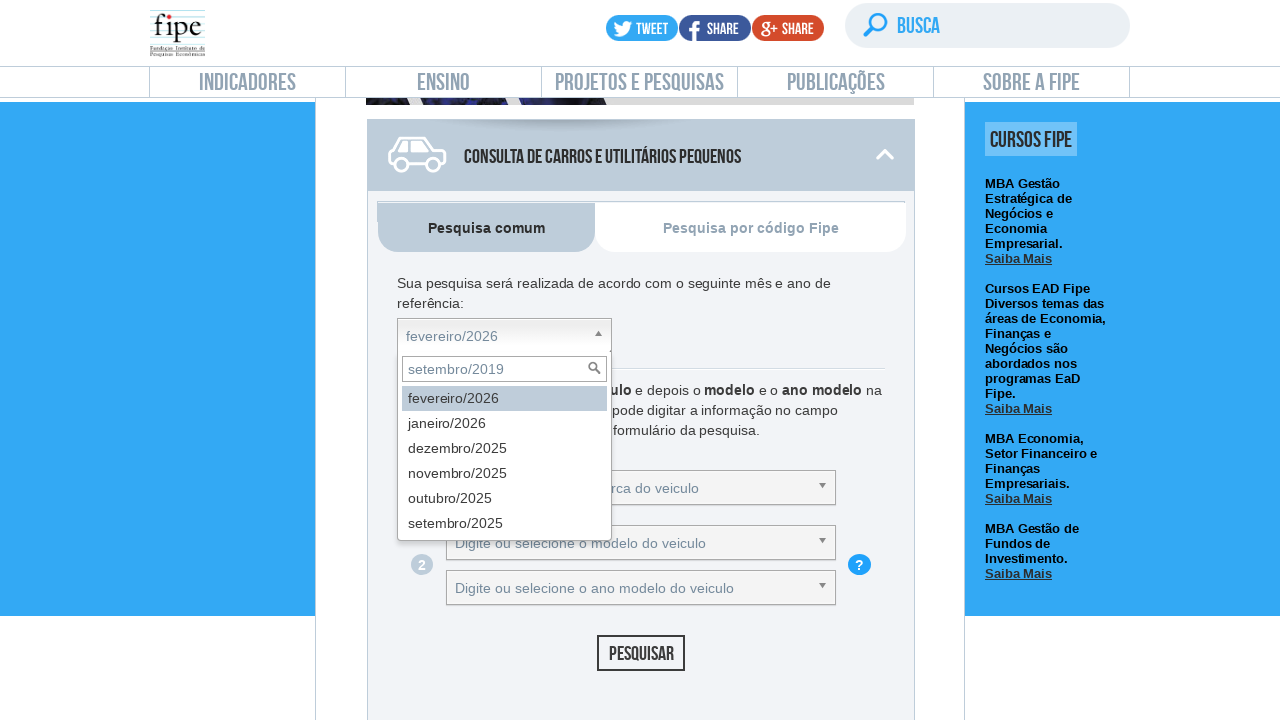

Waited for reference period option to appear
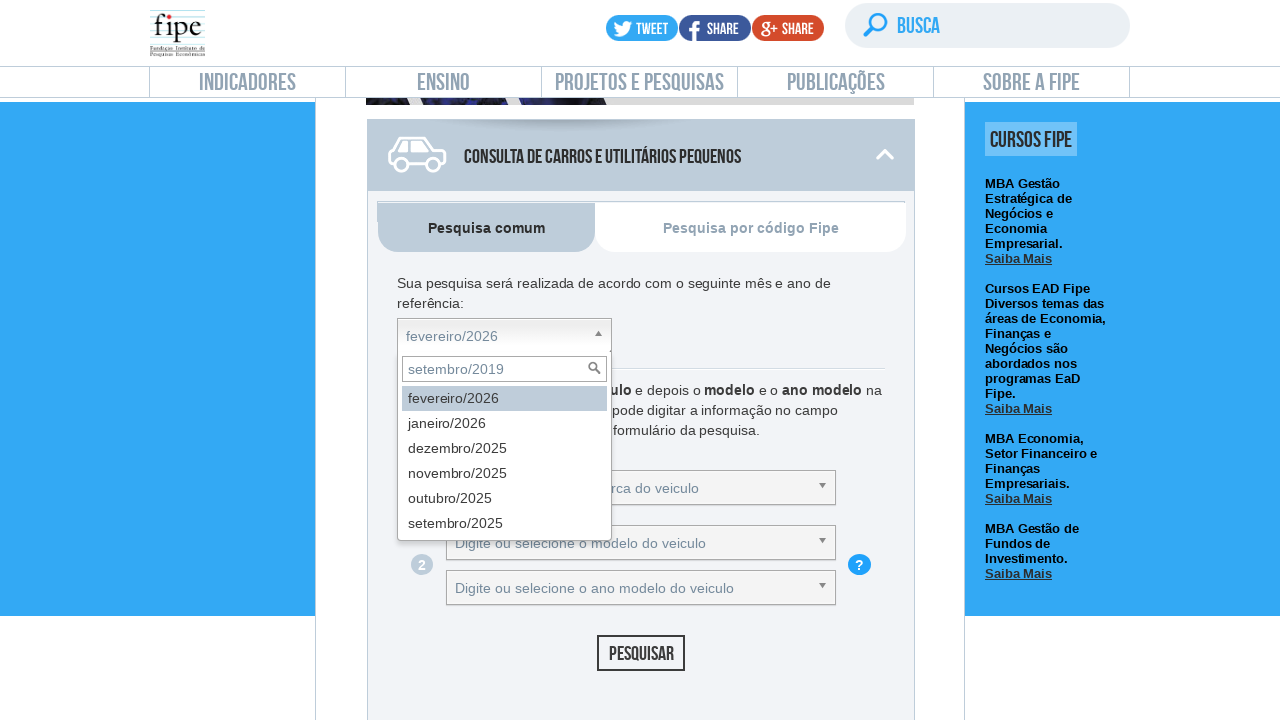

Selected first reference period option (setembro/2019) at (504, 398) on #selectTabelaReferenciacarro_chosen > div > ul > li
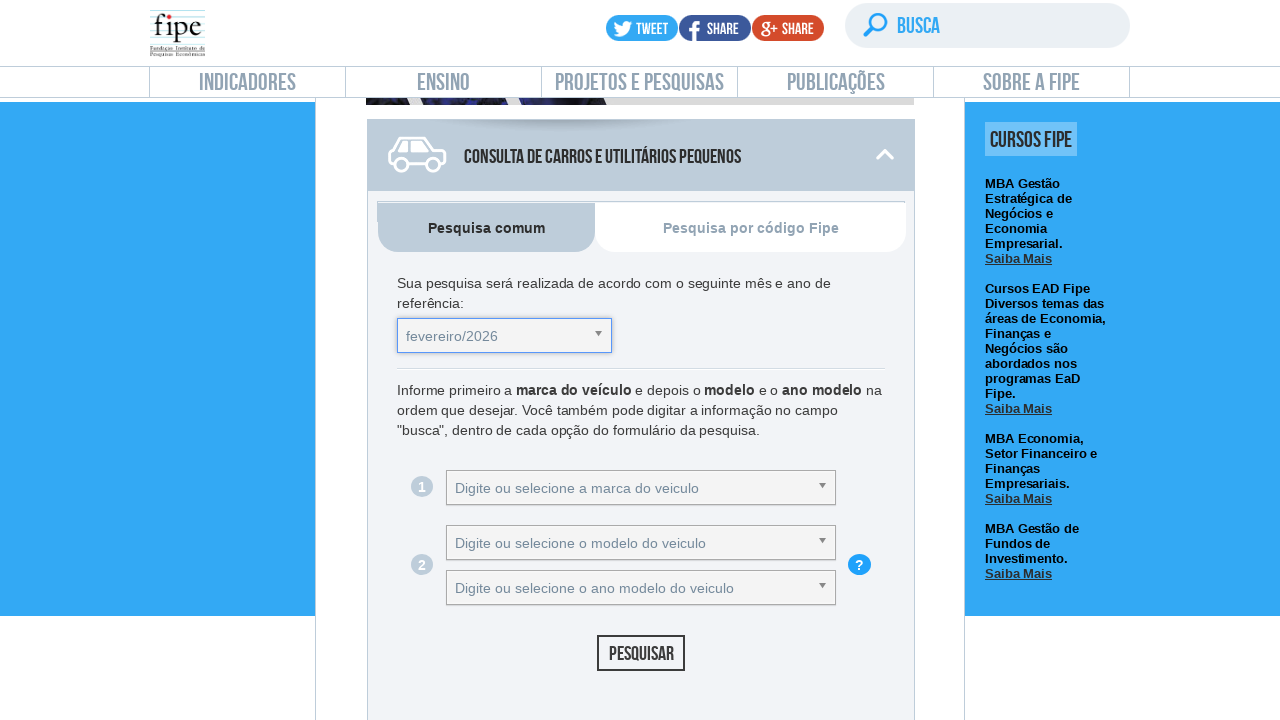

Clicked on brand selector dropdown at (641, 488) on #selectMarcacarro_chosen > a
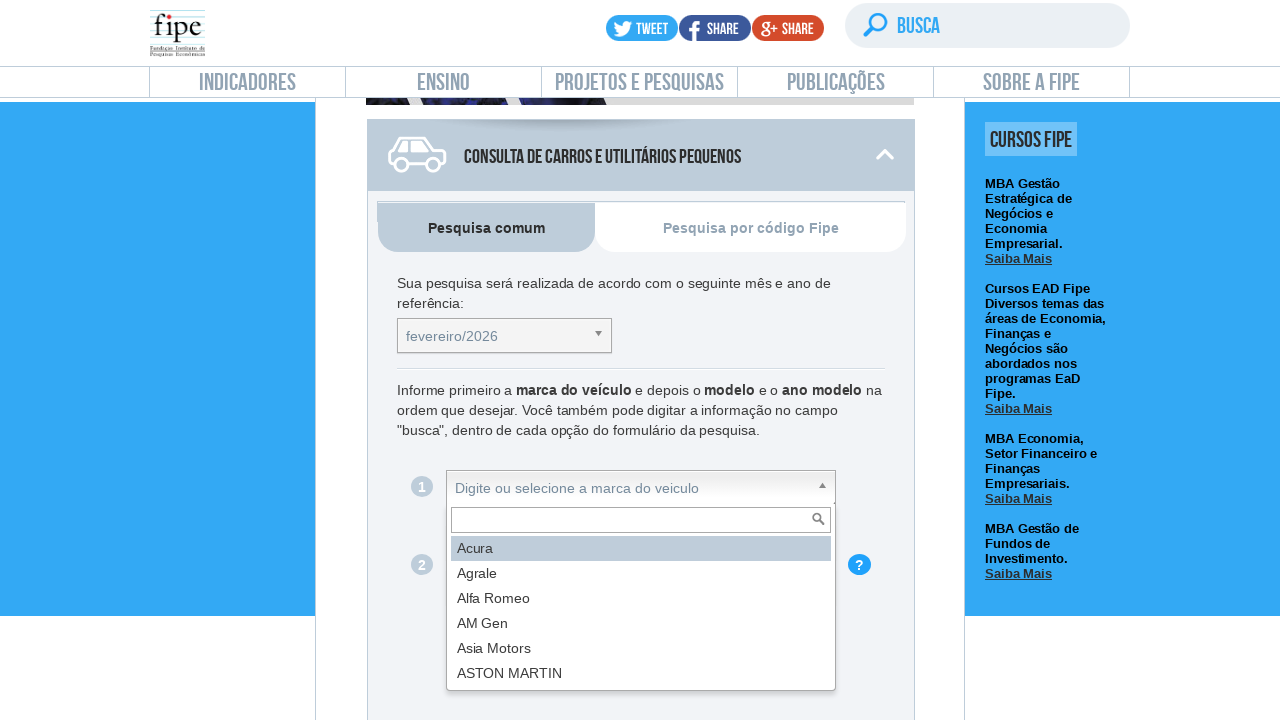

Waited for brand dropdown to open
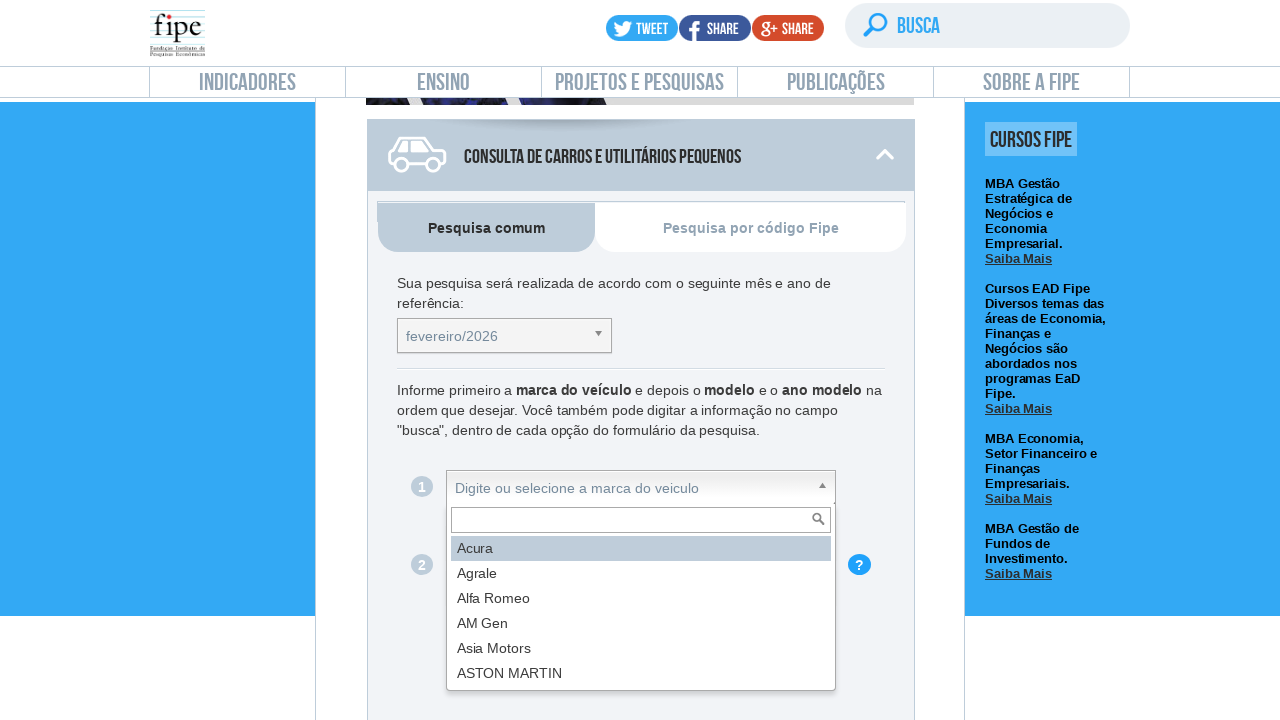

Typed 'Hyundai' in brand search field on #selectMarcacarro_chosen > div > div > input[type=text]
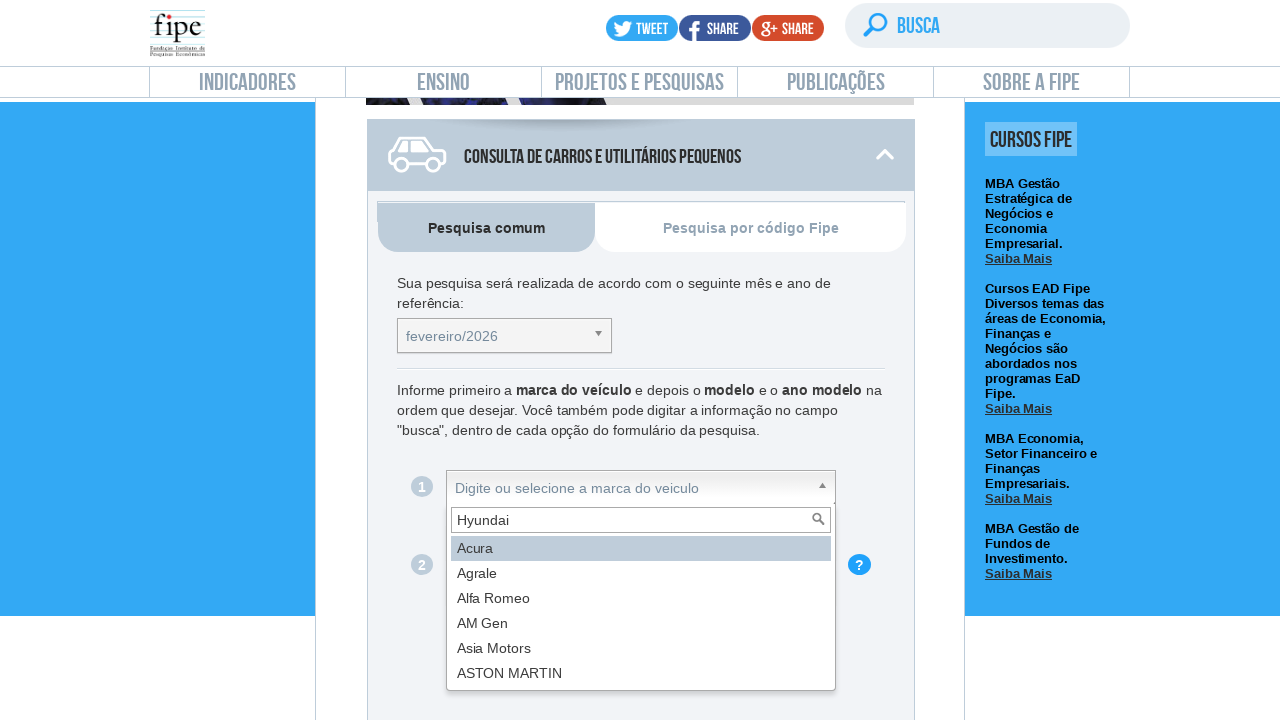

Waited for brand search results to filter
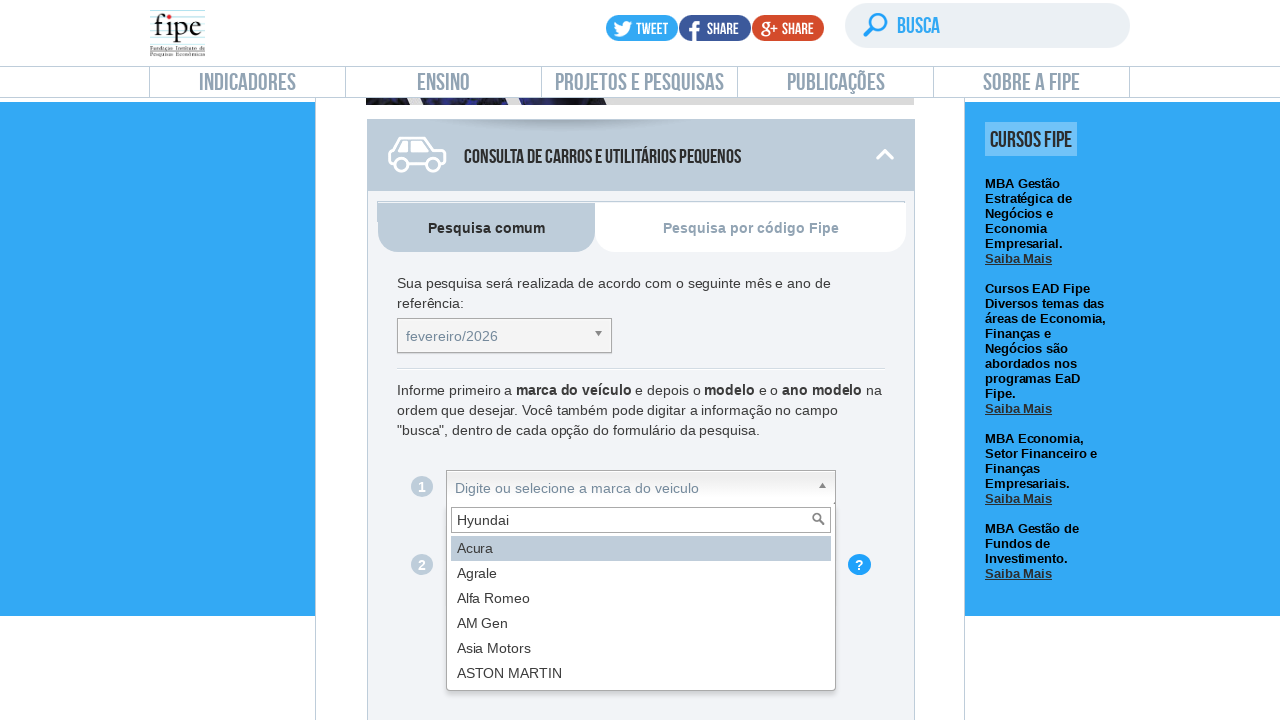

Selected Hyundai from brand options at (641, 548) on #selectMarcacarro_chosen > div:nth-child(2) > ul:nth-child(2) > li:nth-child(1)
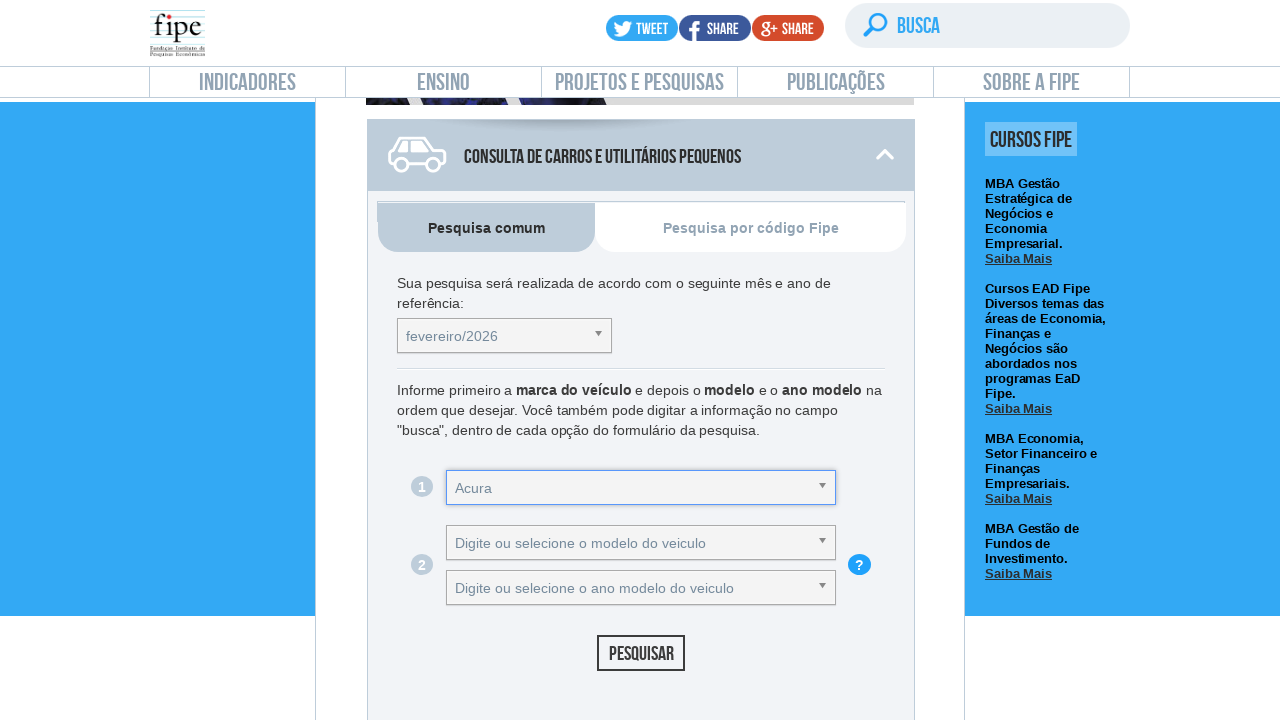

Waited for brand selection to apply
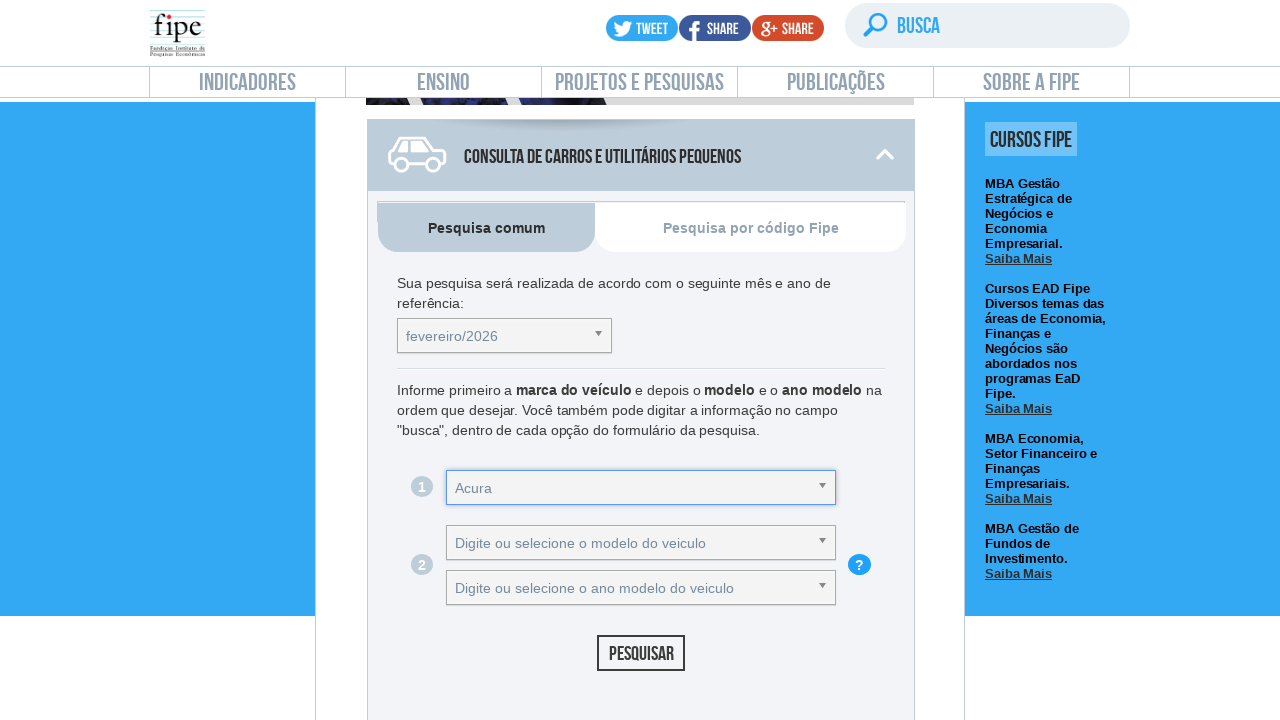

Clicked on model selector dropdown at (641, 542) on #selectAnoModelocarro_chosen > a:nth-child(1)
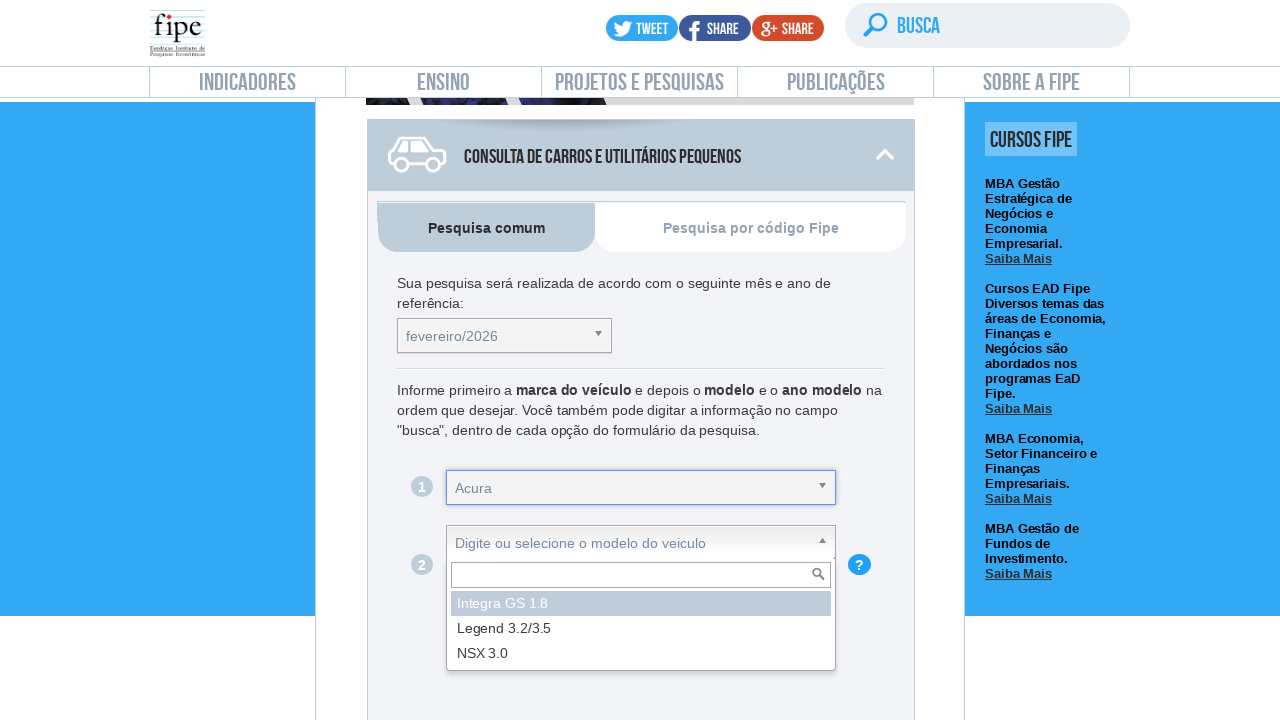

Waited for model dropdown to open
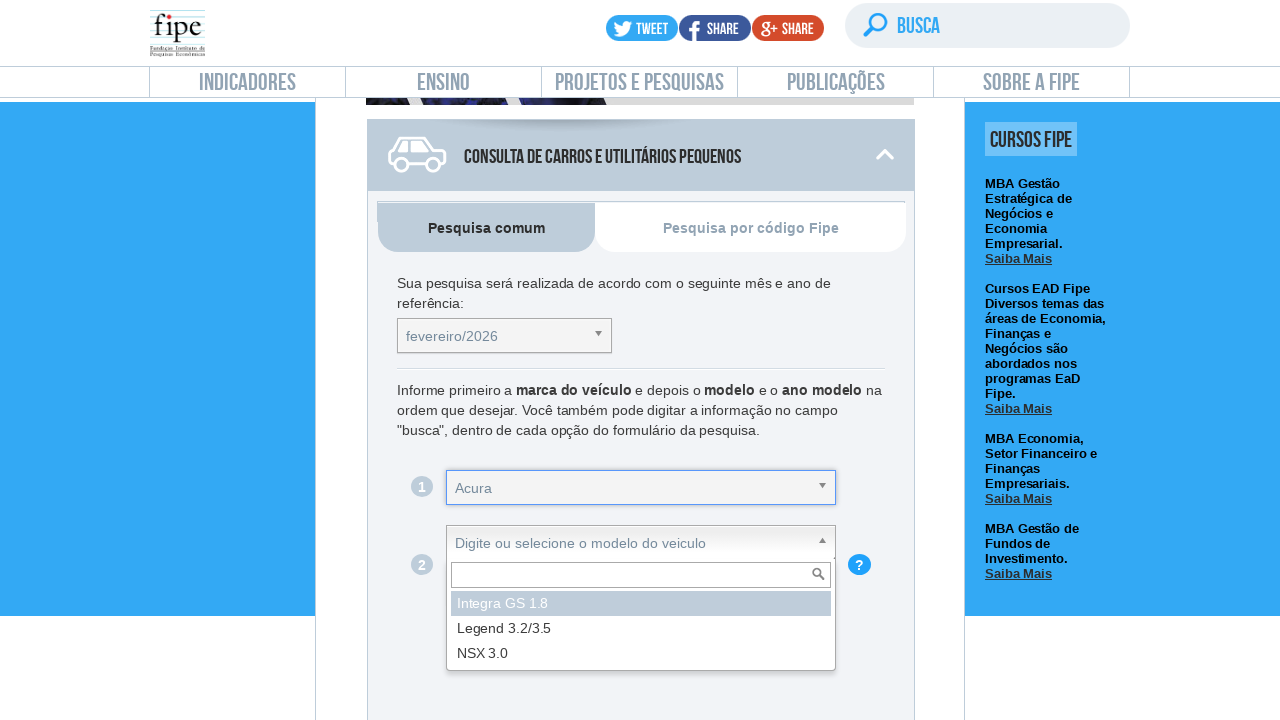

Typed 'HB20' in model search field on #selectAnoModelocarro_chosen > div:nth-child(2) > div:nth-child(1) > input:nth-c
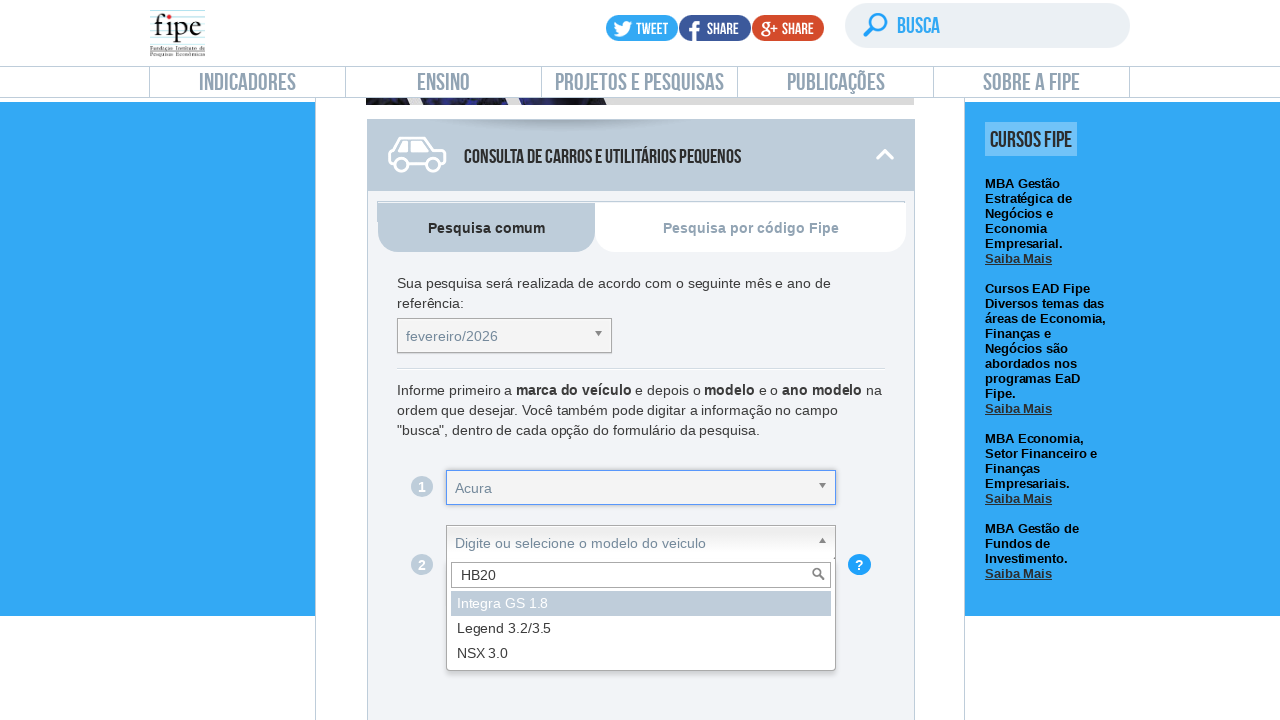

Waited for model search results to filter
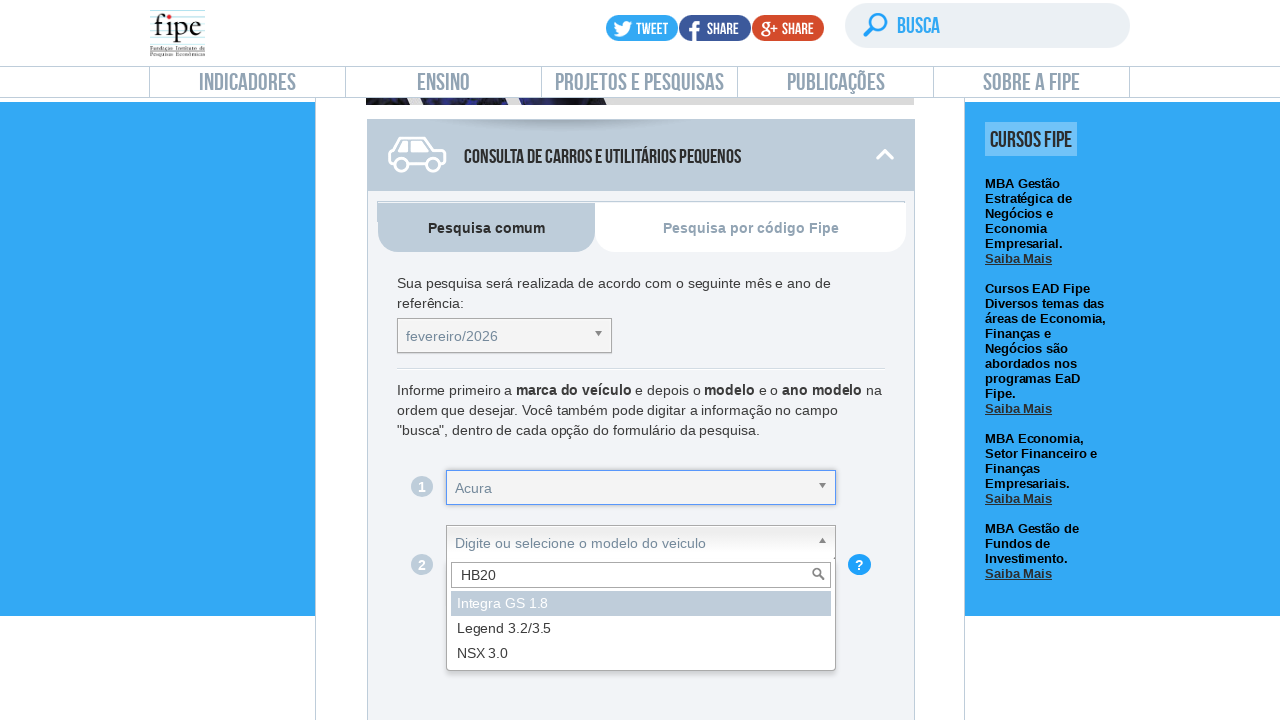

Verified HB20 model options are displayed
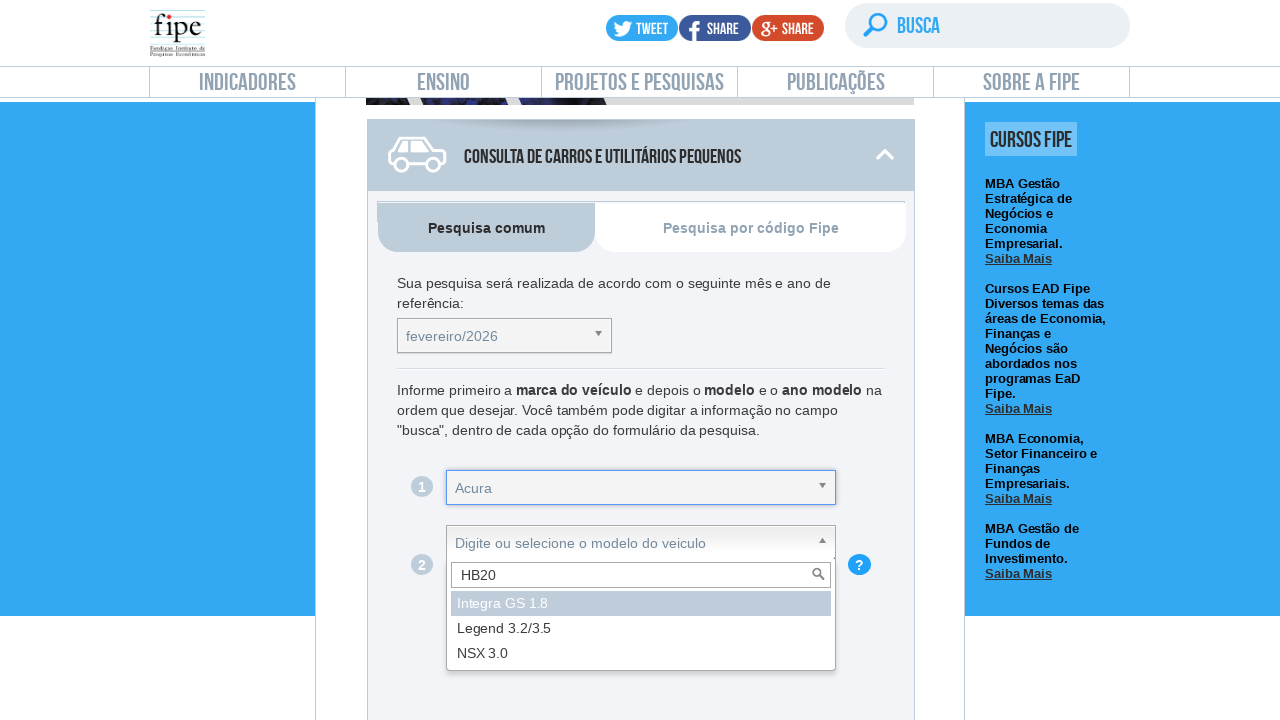

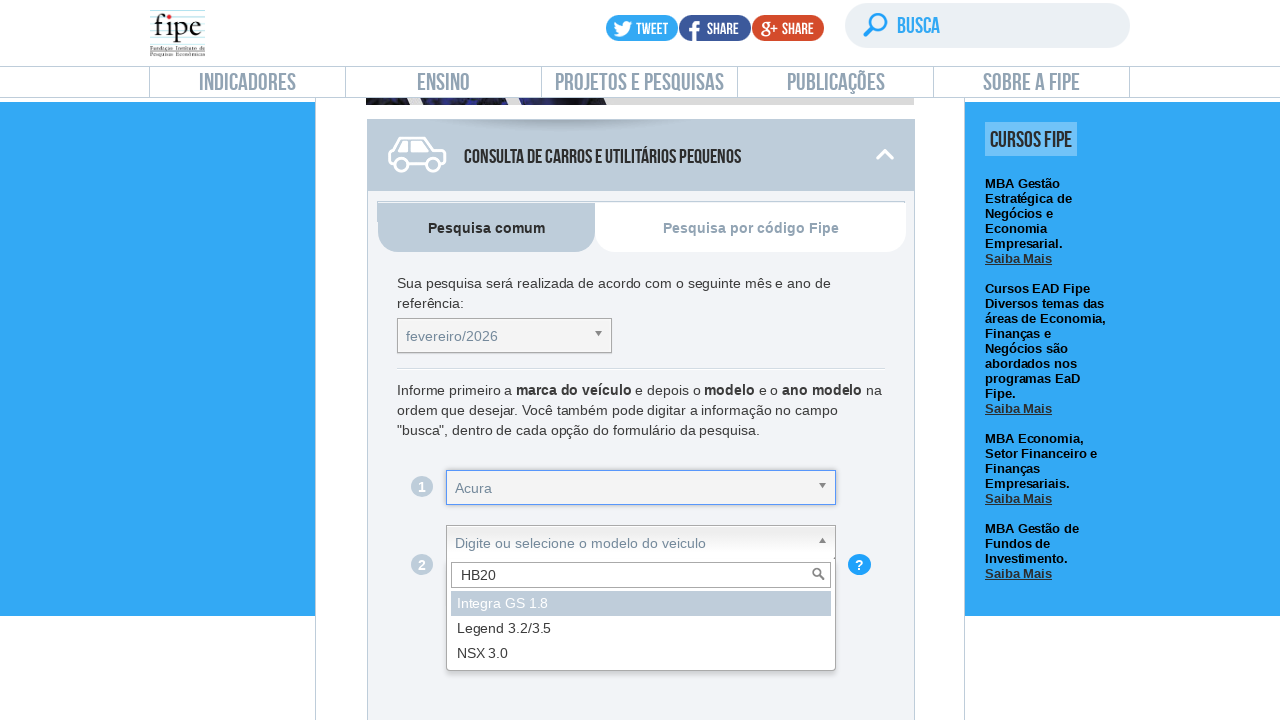